Navigates to a government website, handles potential popup close buttons, and clicks on a privacy policy link to verify it loads correctly

Starting URL: https://www.inclusion.gob.ec

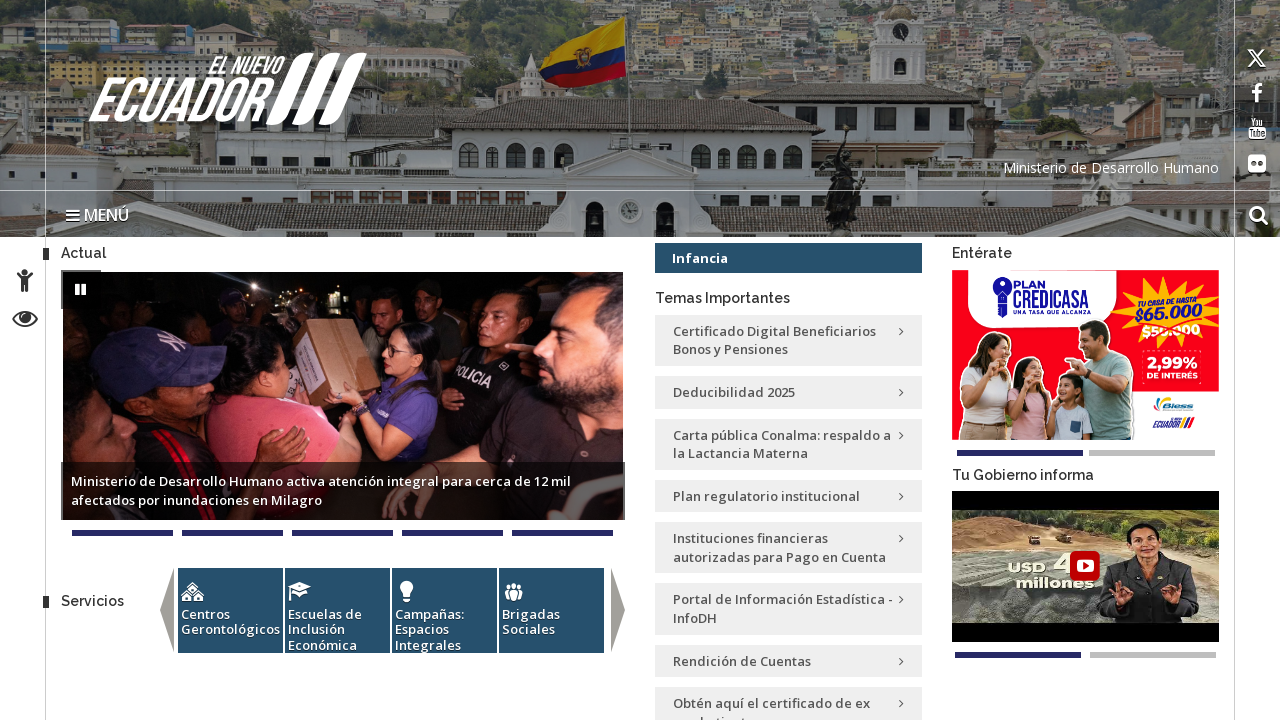

Waited for page to load (domcontentloaded)
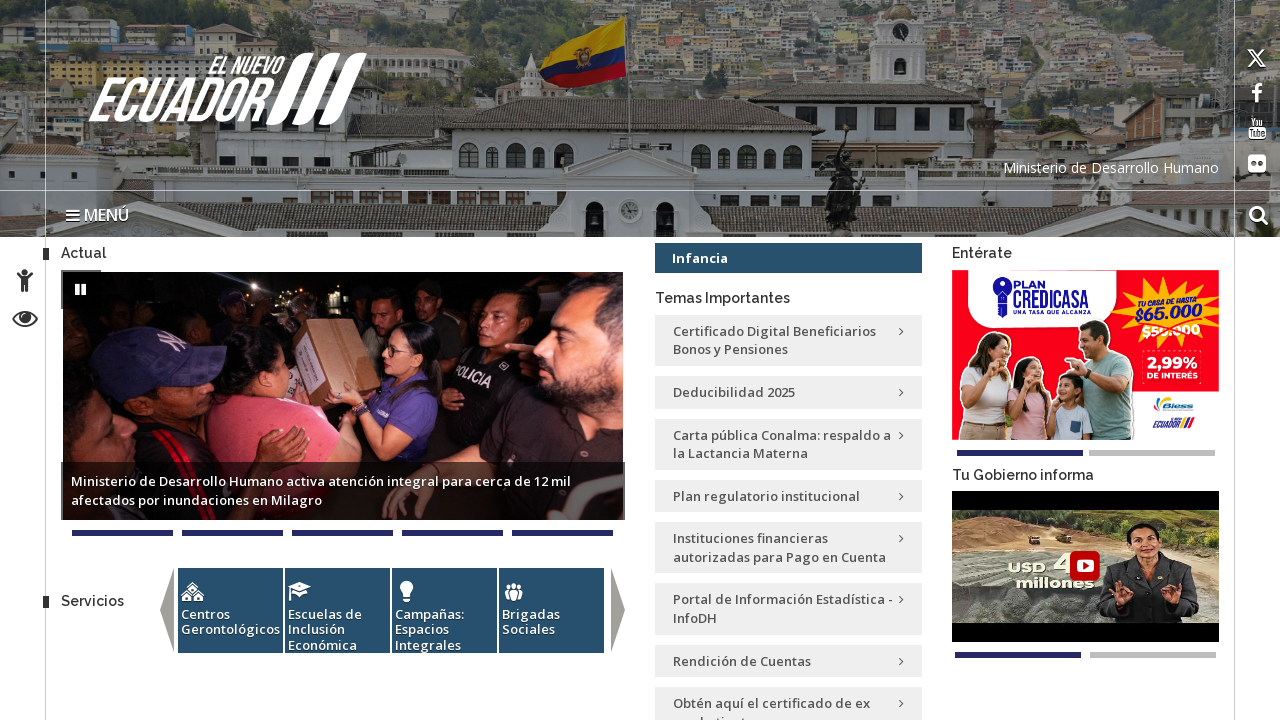

Located potential close buttons on page
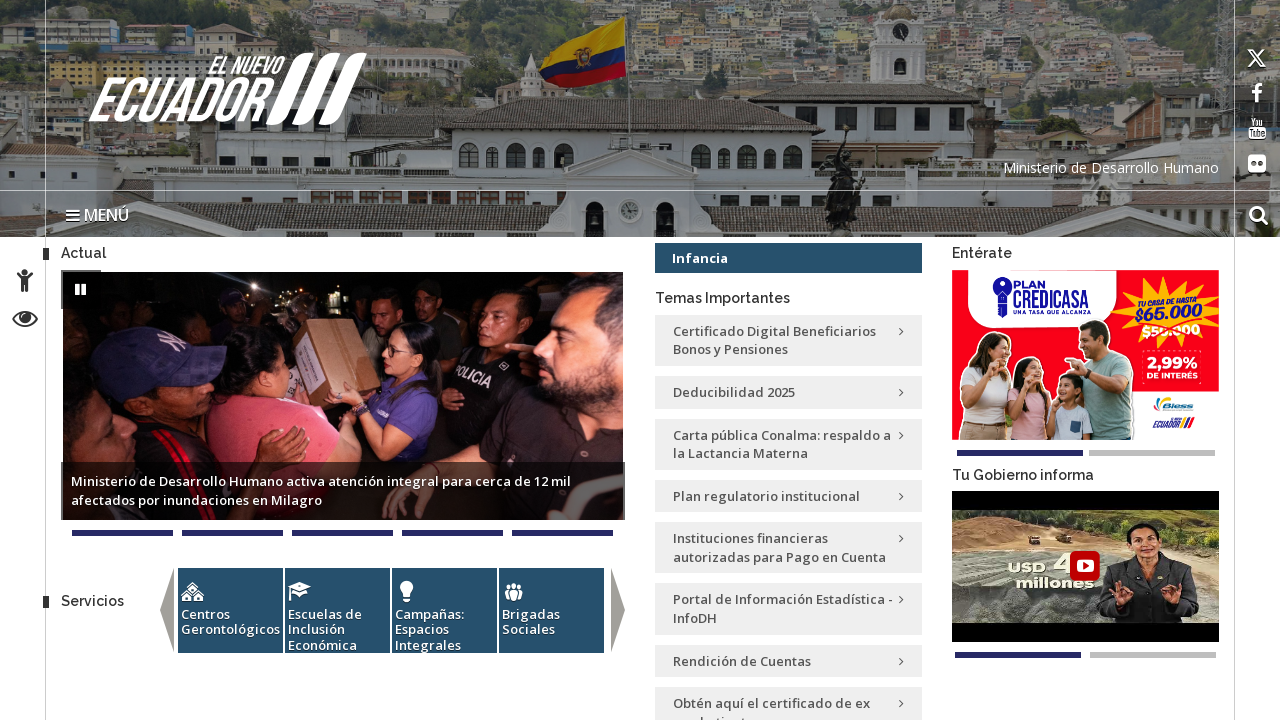

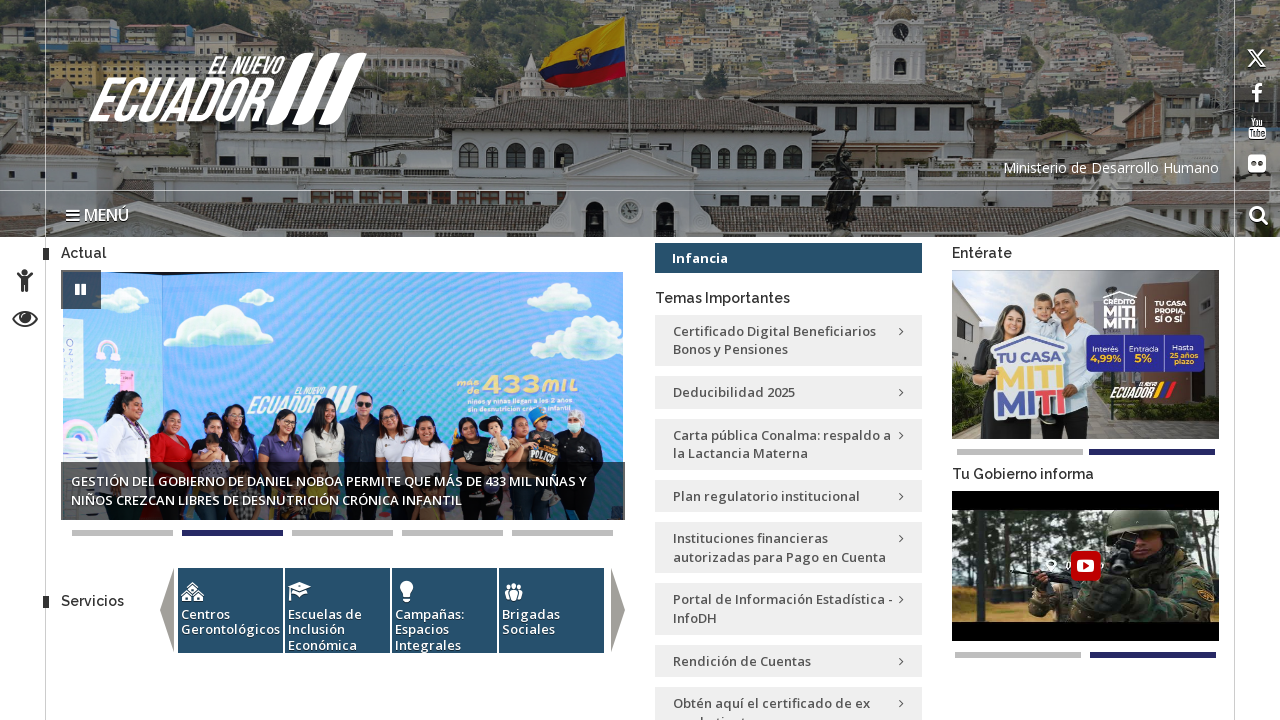